Navigates to a GitHub Pages blog site and clicks on a post link in the homepage

Starting URL: https://pjt3591oo.github.io/

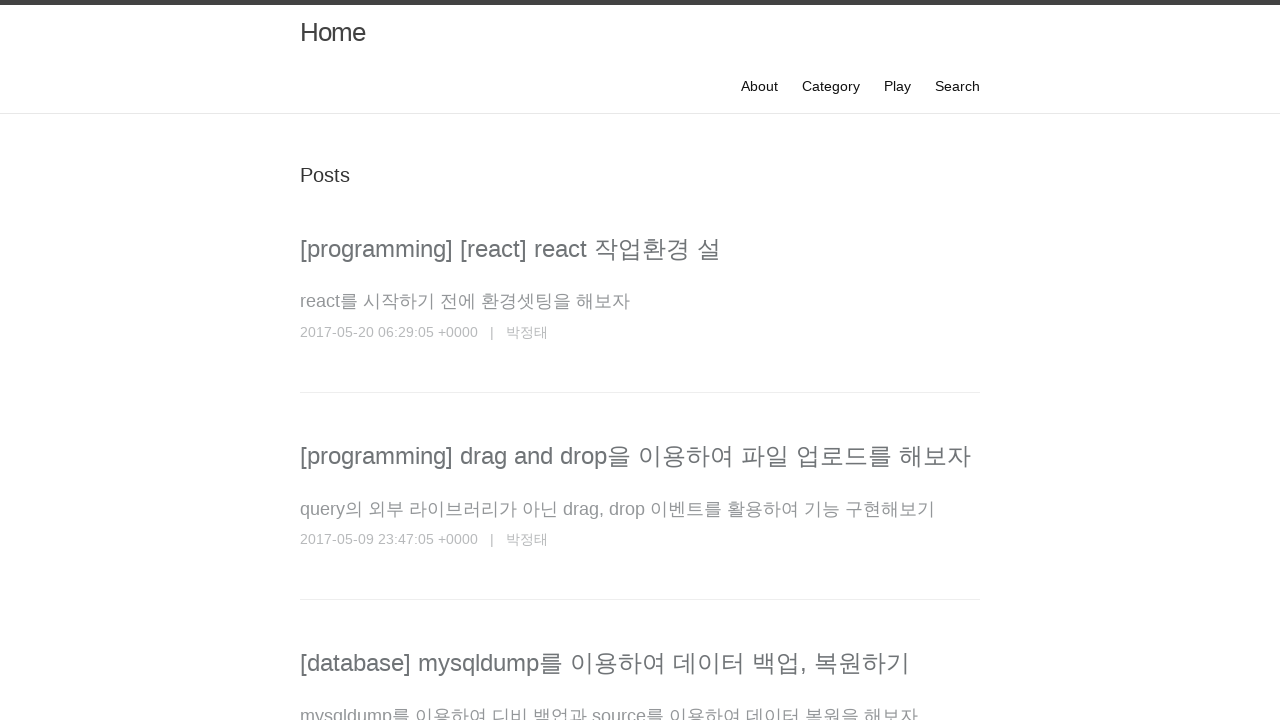

Waited for post link to be visible on homepage
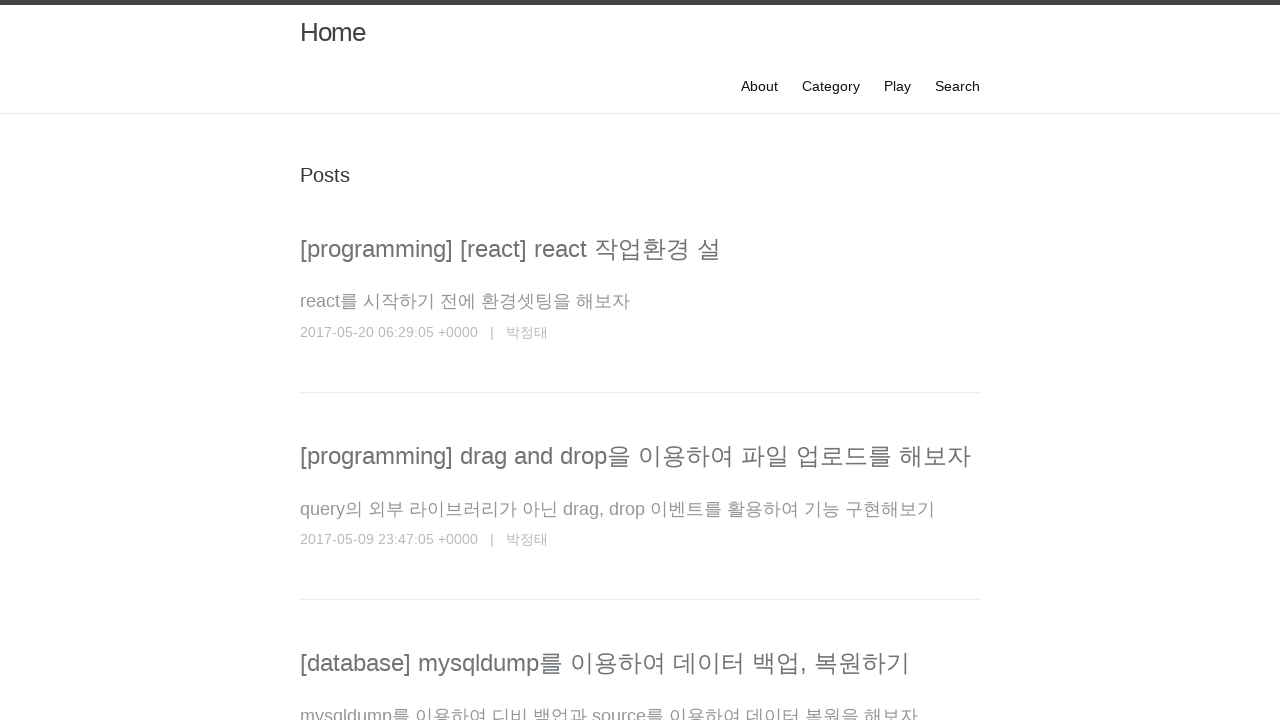

Clicked on post link in homepage at (510, 248) on div.home div.p a
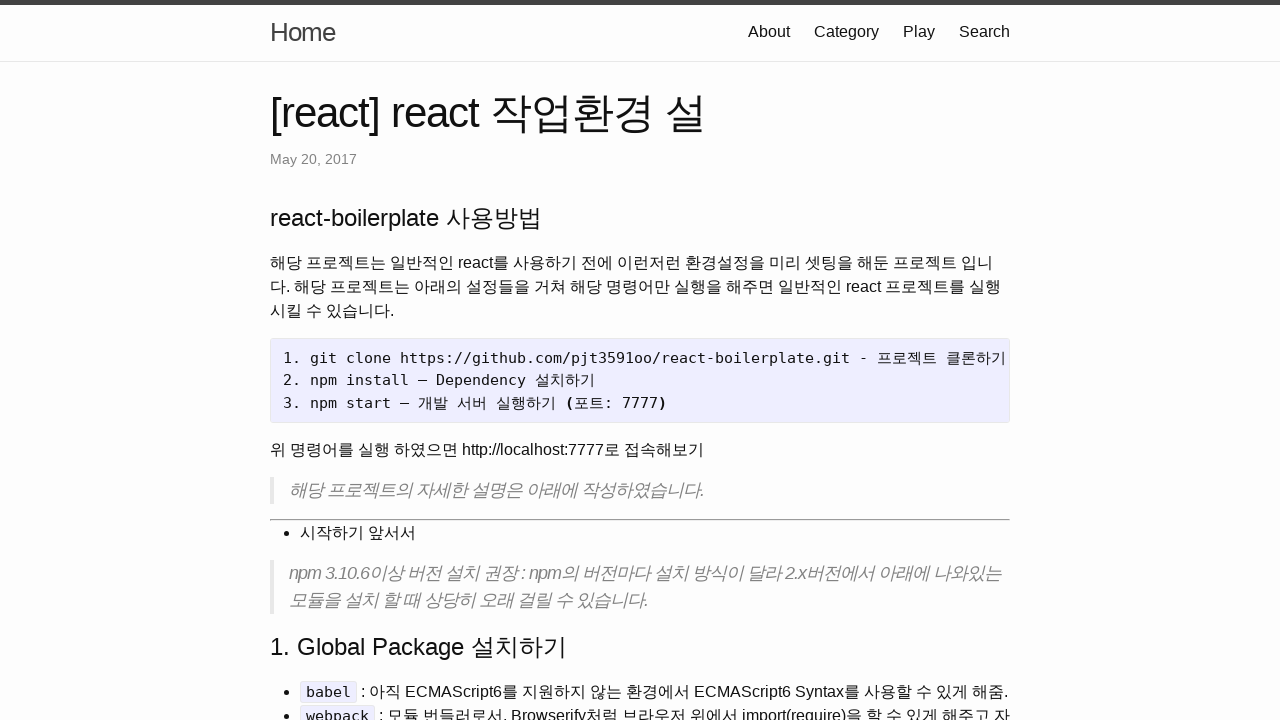

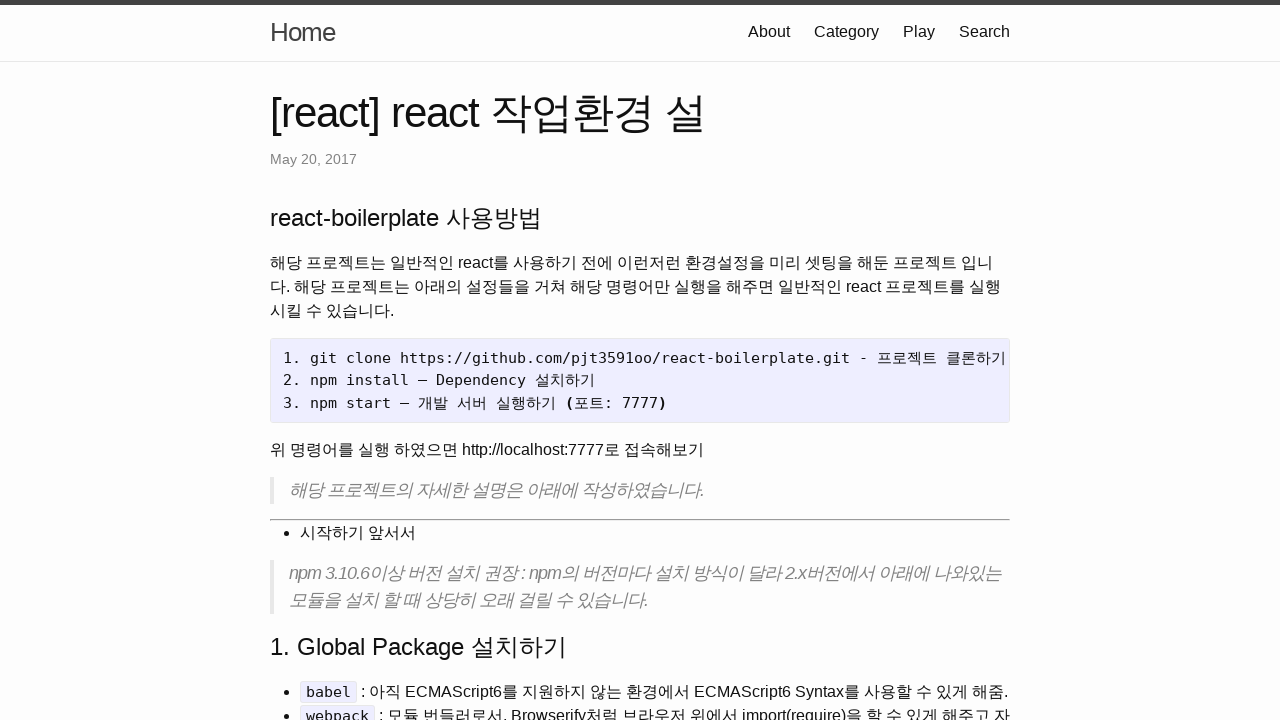